Navigates to automationexercise.com, locates category elements and verifies there are 3 category panels

Starting URL: https://www.automationexercise.com/

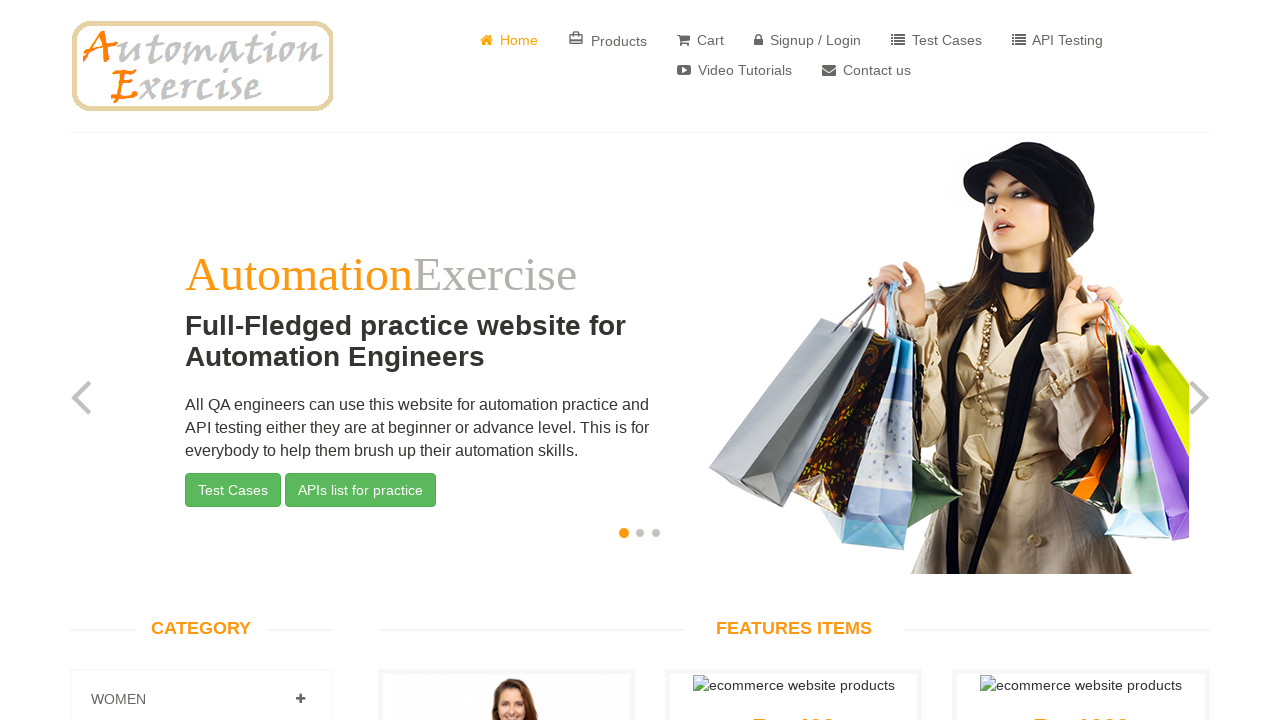

Waited for category panels to load
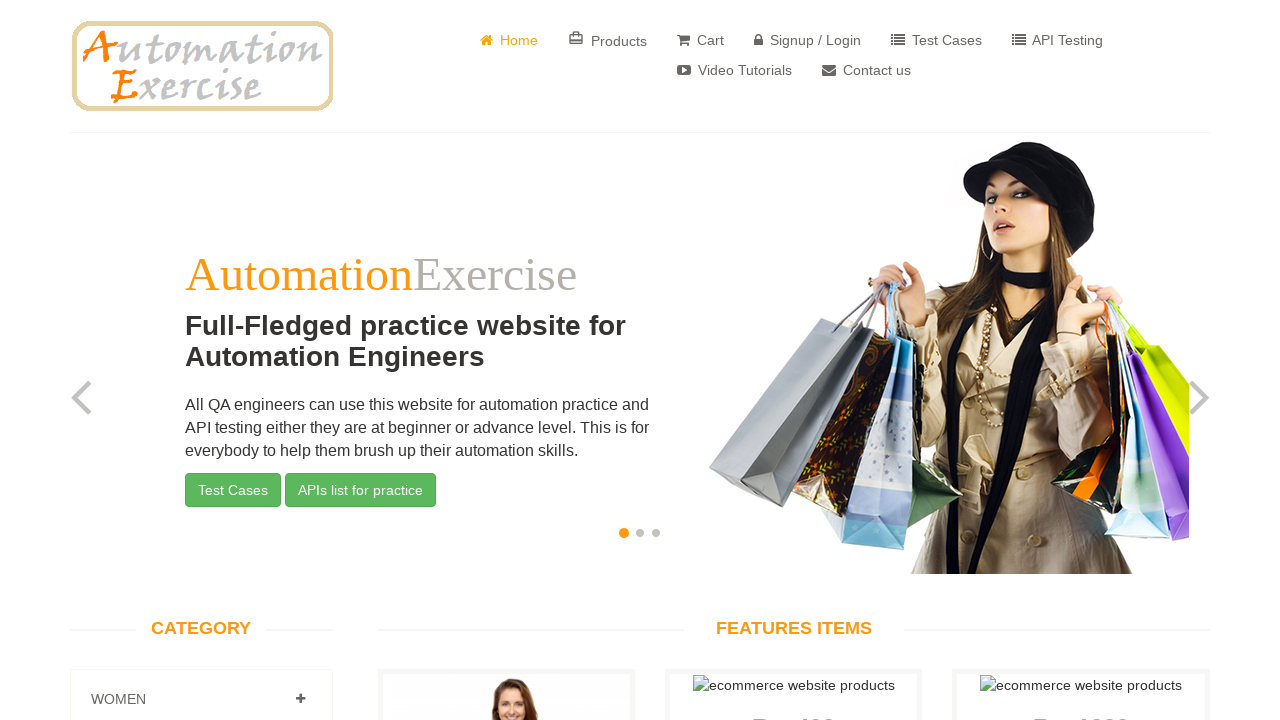

Located all category panel elements
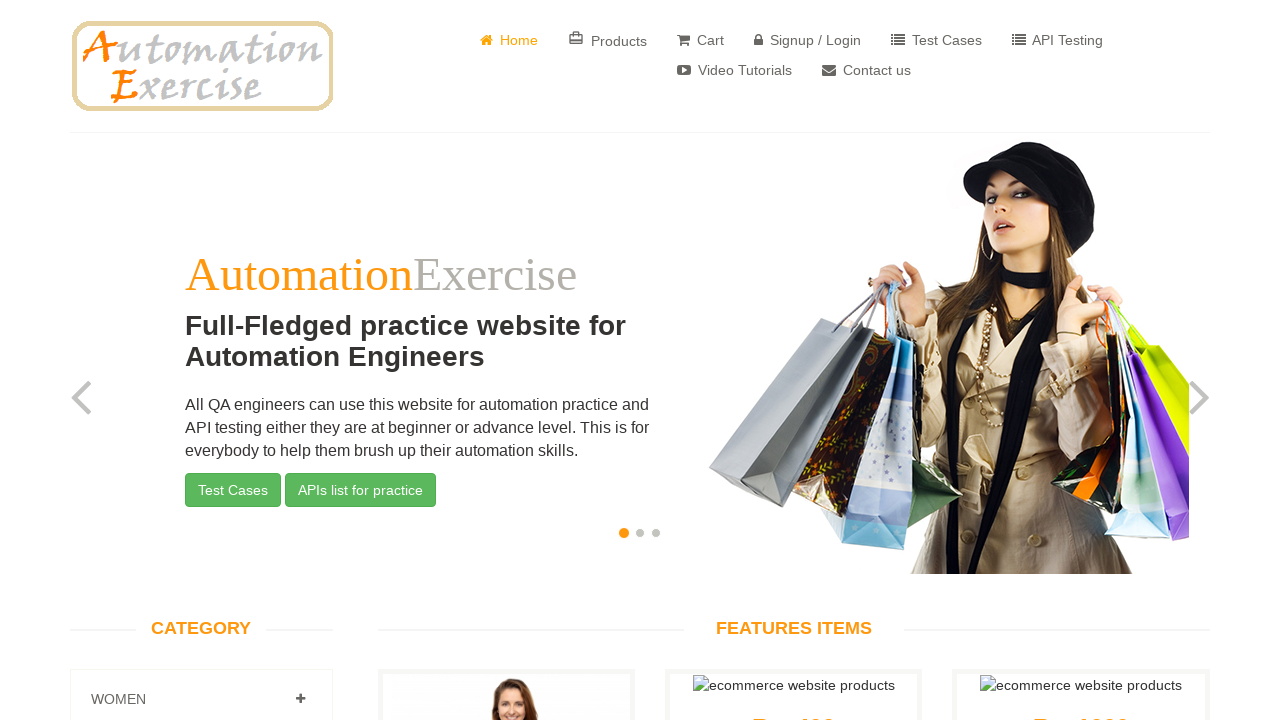

Verified there are 3 category panels
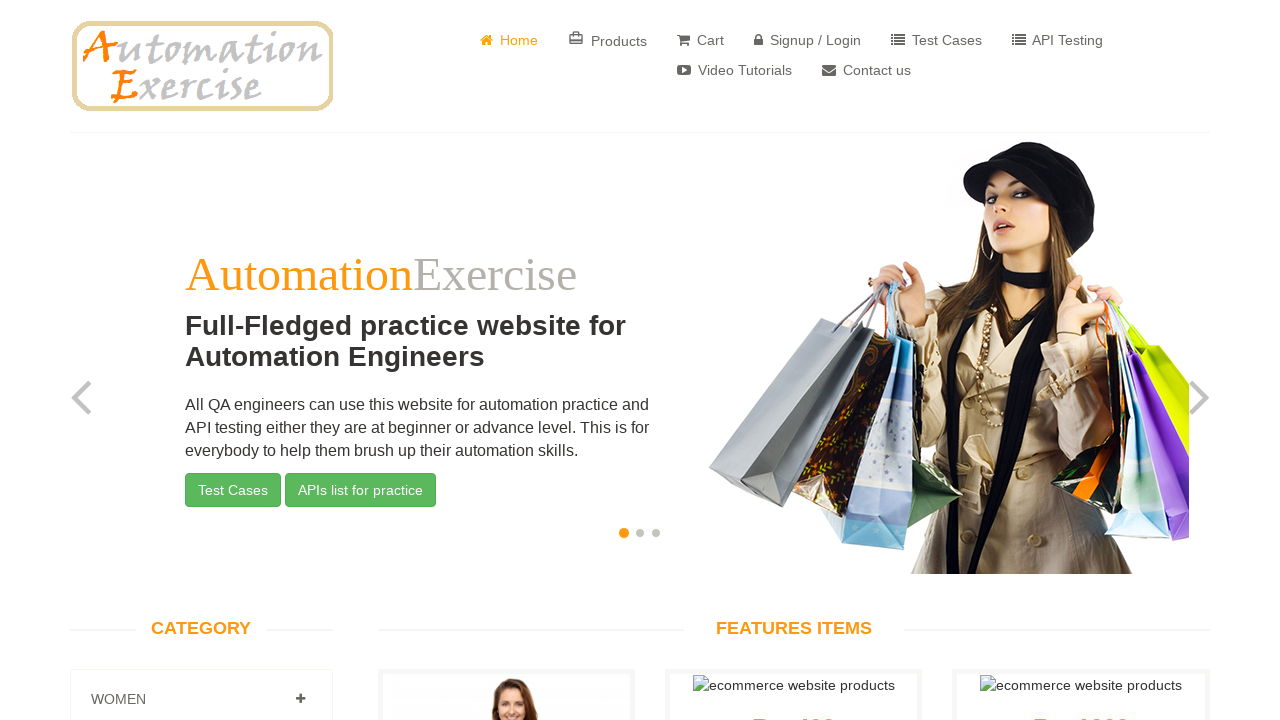

Printed all category names
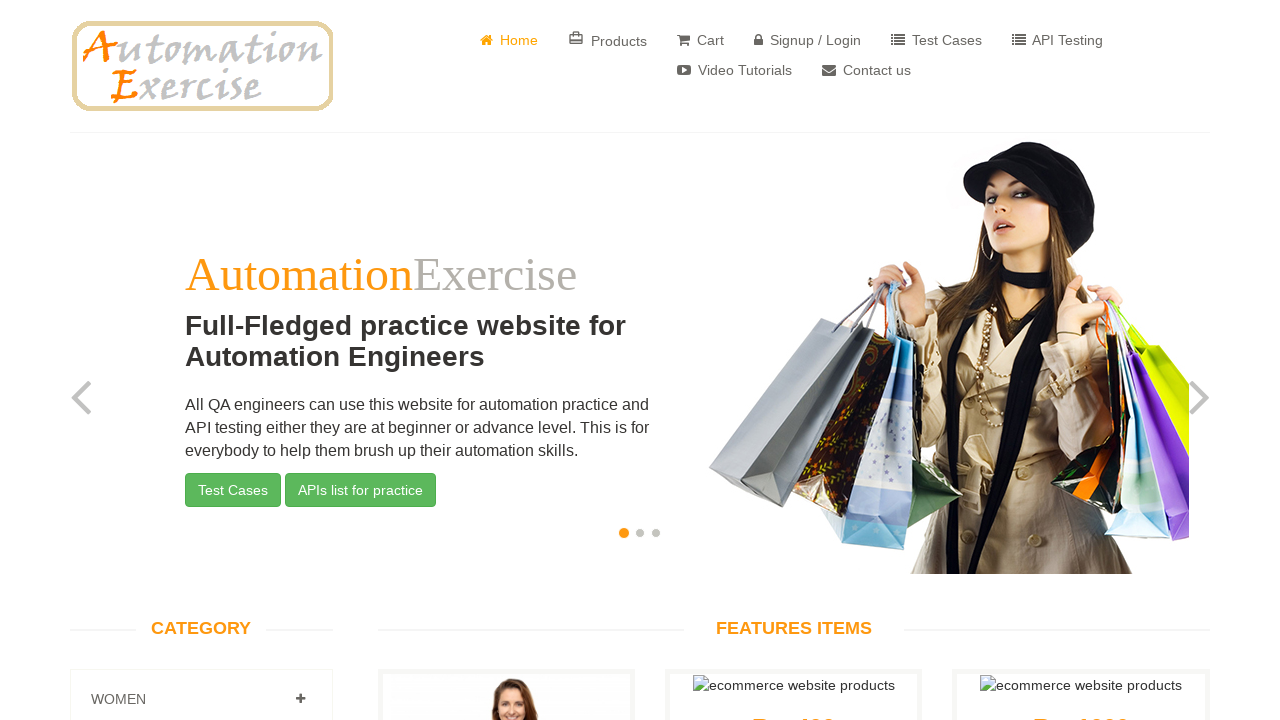

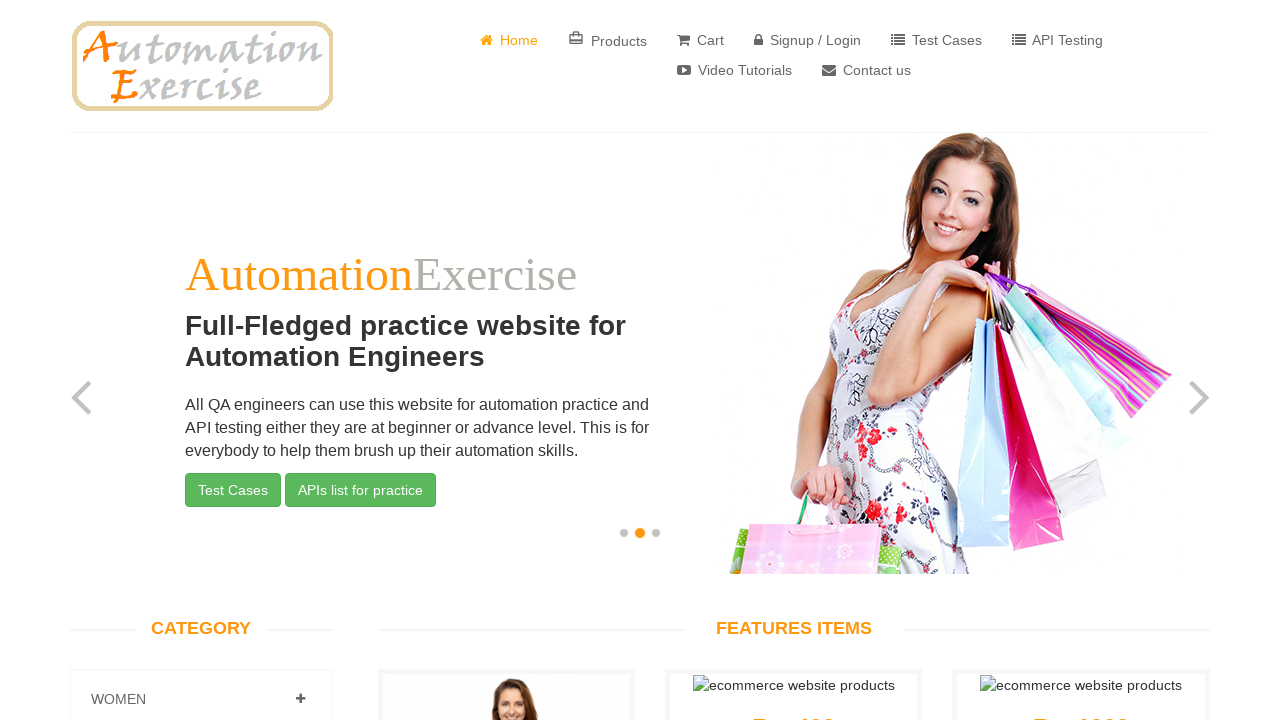